Tests flight booking form by clicking the round trip radio button and verifying that the return date div becomes enabled/visible based on the selection.

Starting URL: https://rahulshettyacademy.com/dropdownsPractise/

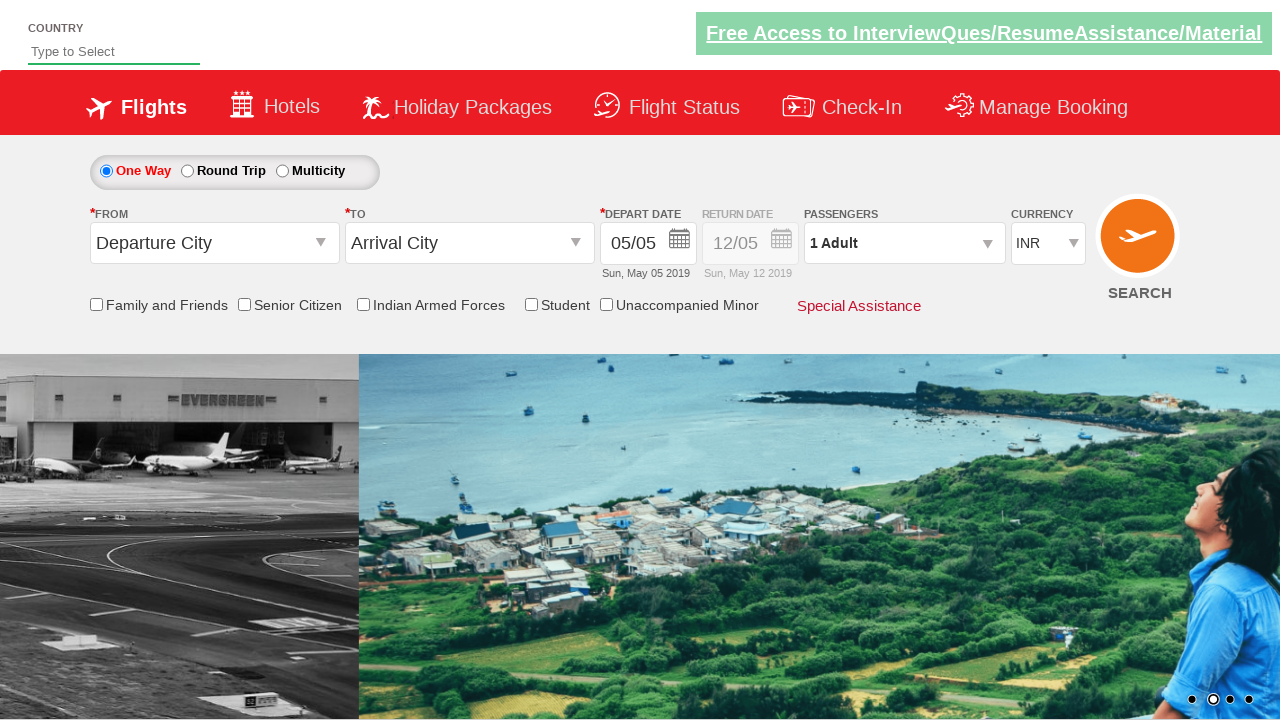

Clicked the round trip radio button at (187, 171) on #ctl00_mainContent_rbtnl_Trip_1
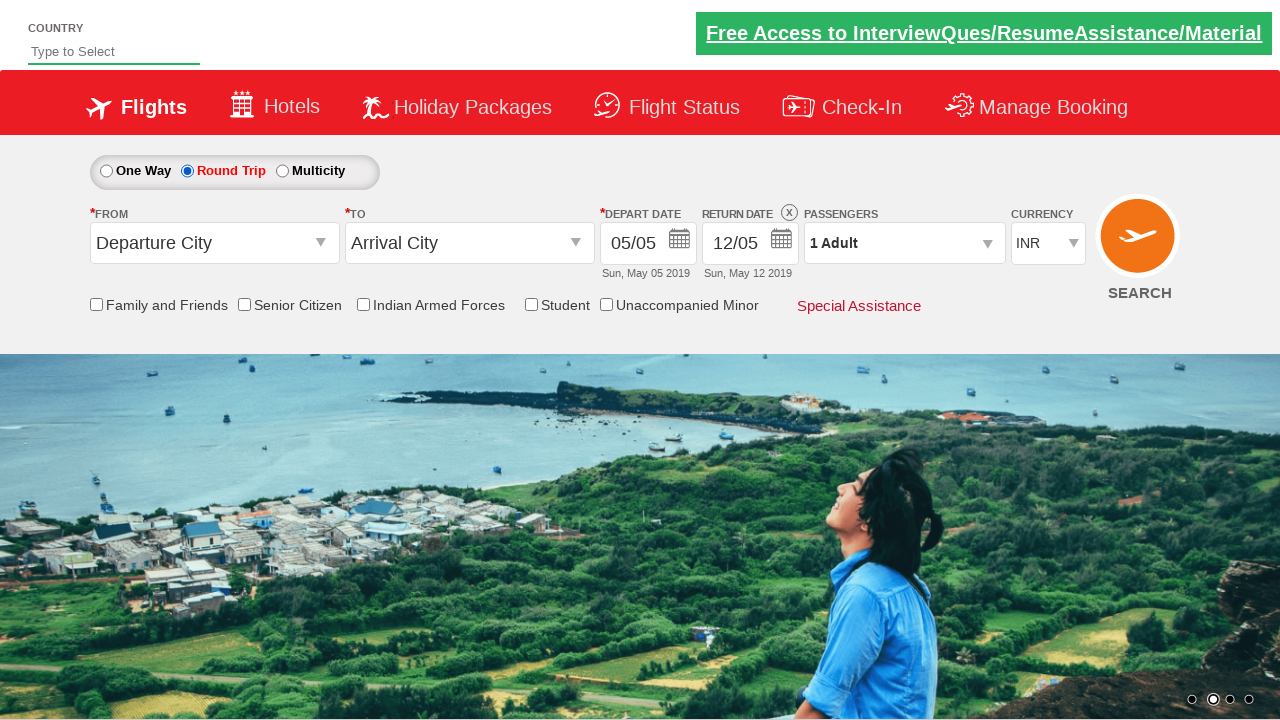

Located the return date div element
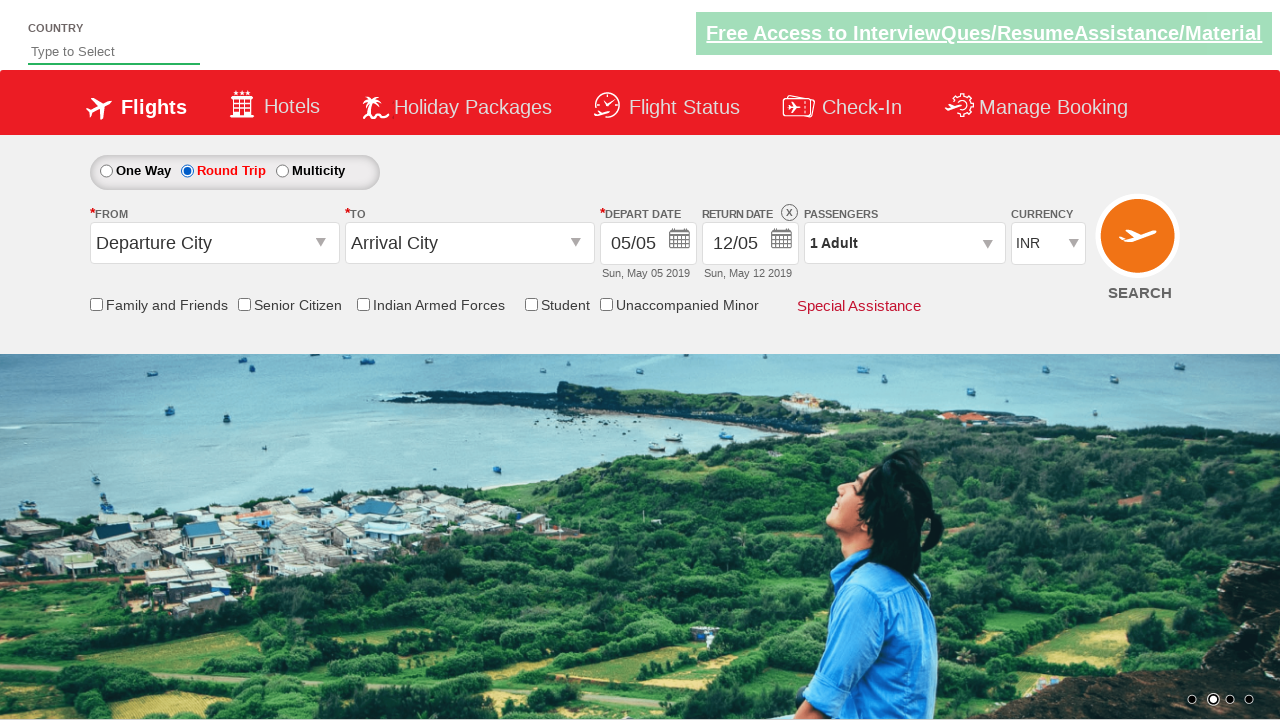

Retrieved style attribute from return date div
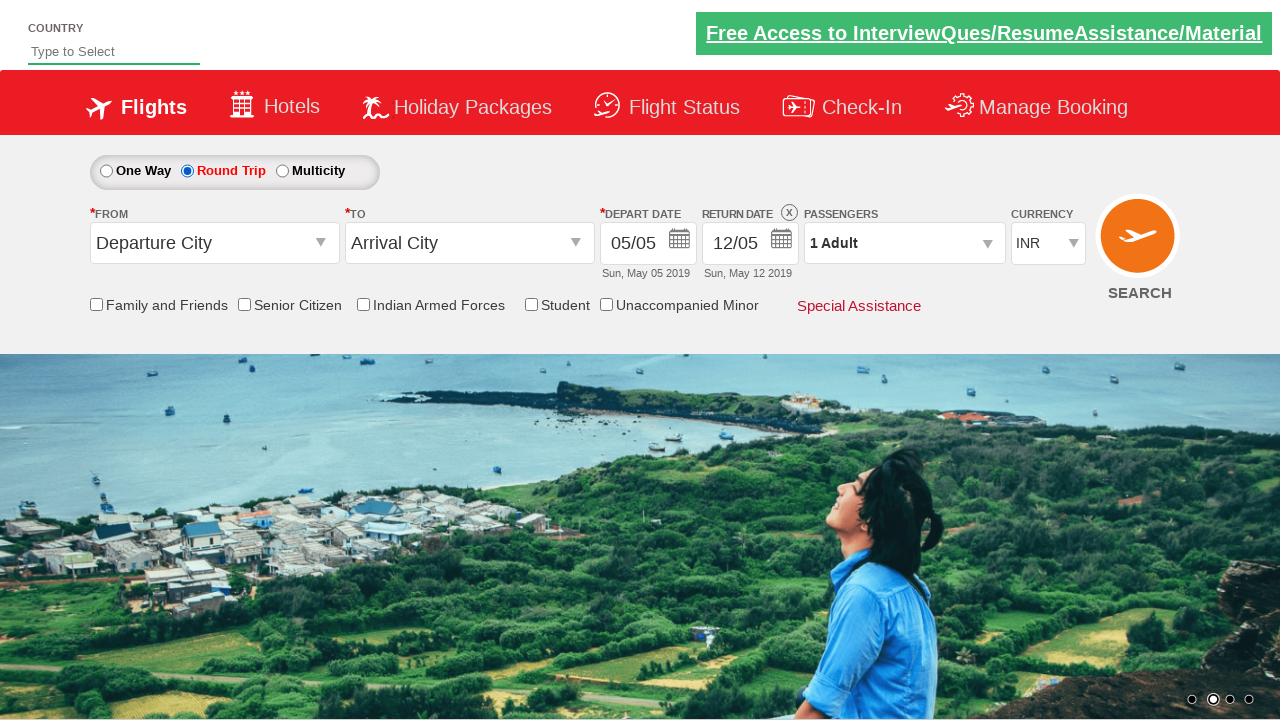

Verified return date div is enabled
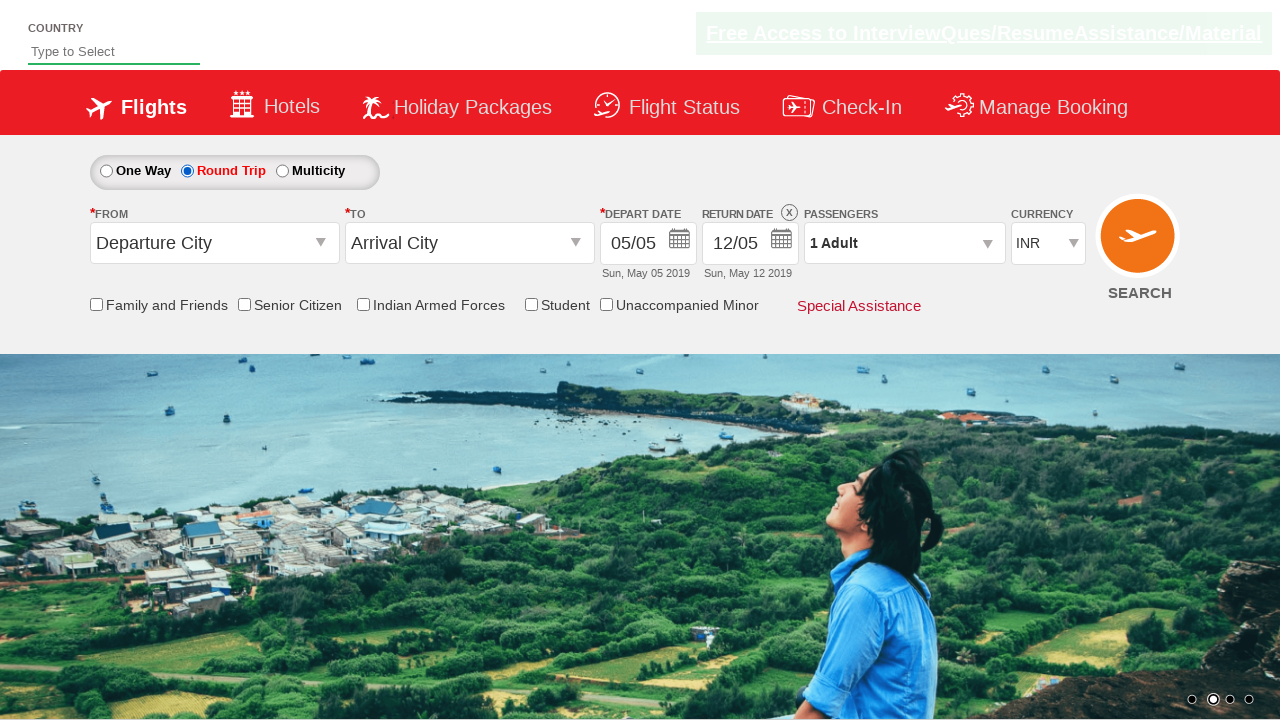

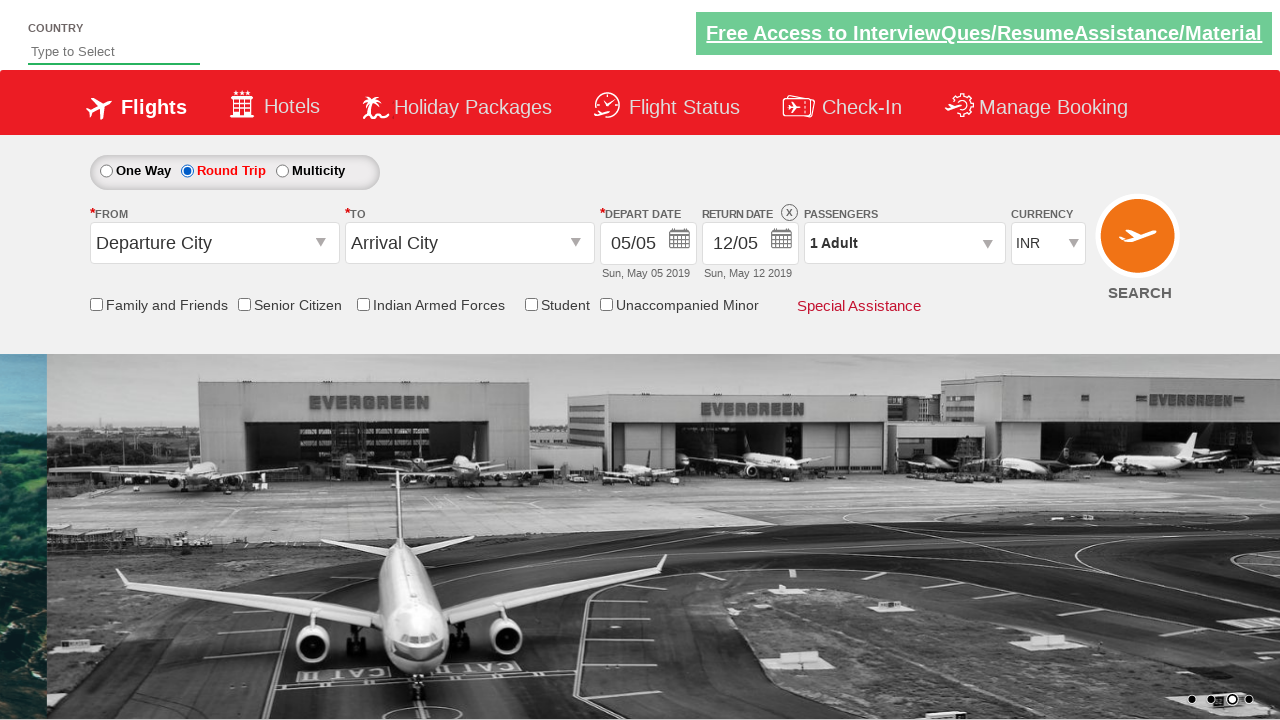